Tests working with multiple windows by storing the first window reference, clicking a link to open a new window, finding the new window handle, and switching between windows while verifying correct page titles.

Starting URL: http://the-internet.herokuapp.com/windows

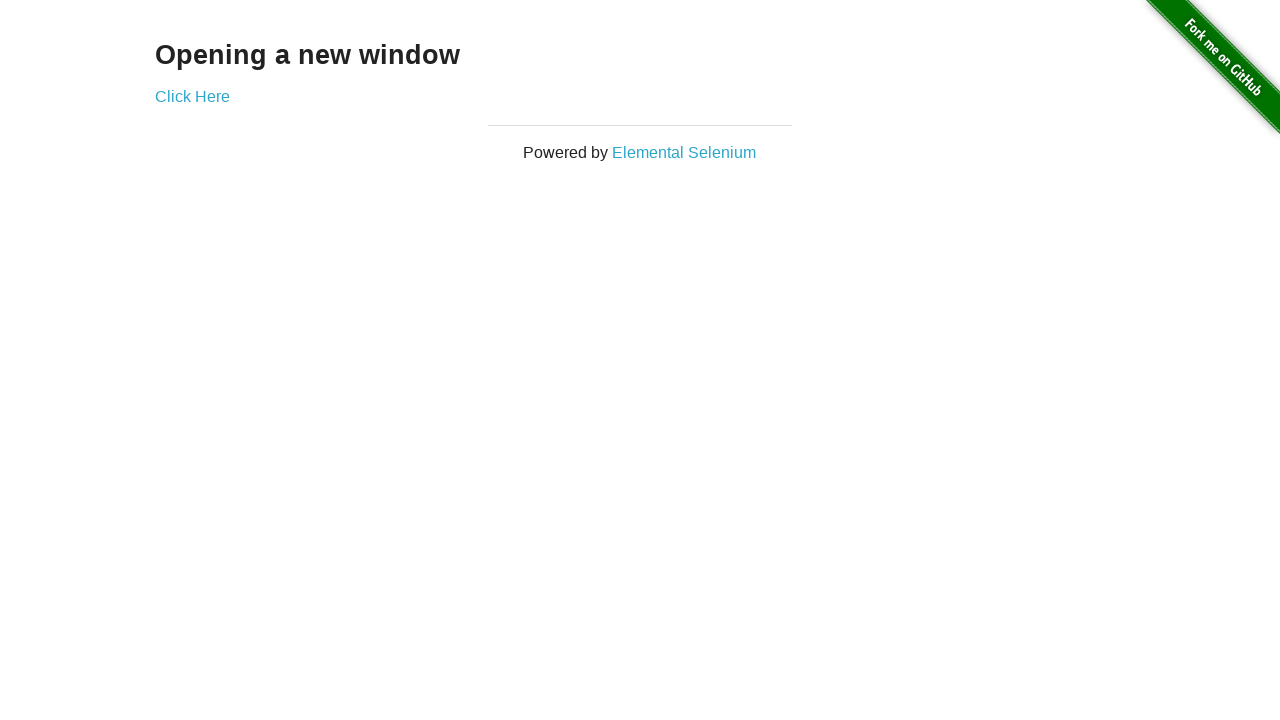

Stored reference to the first window
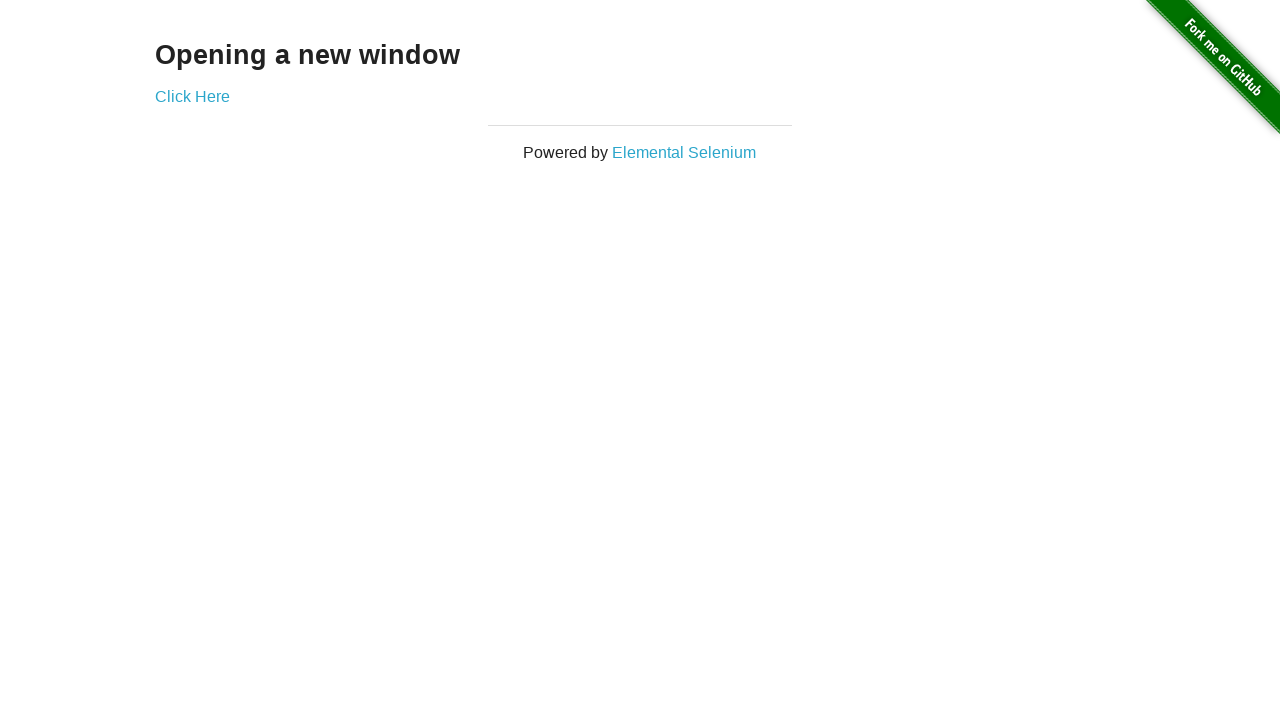

Clicked link to open a new window at (192, 96) on .example a
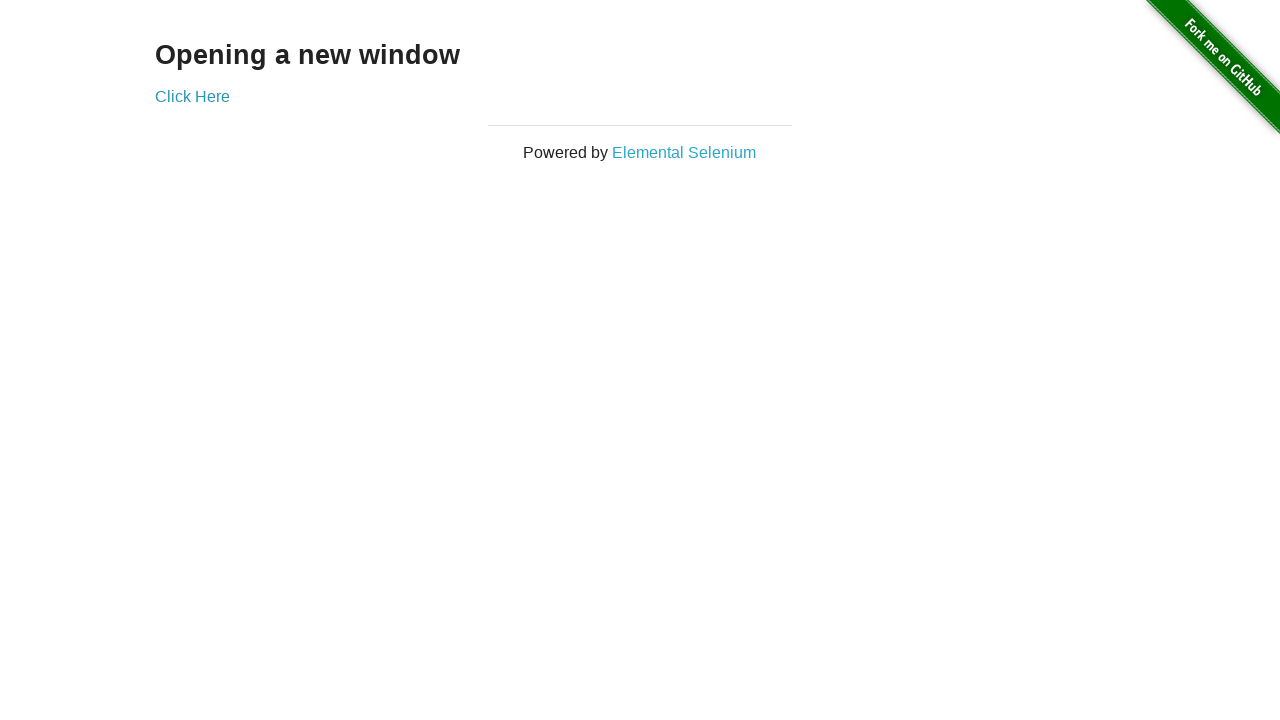

Captured the new window handle
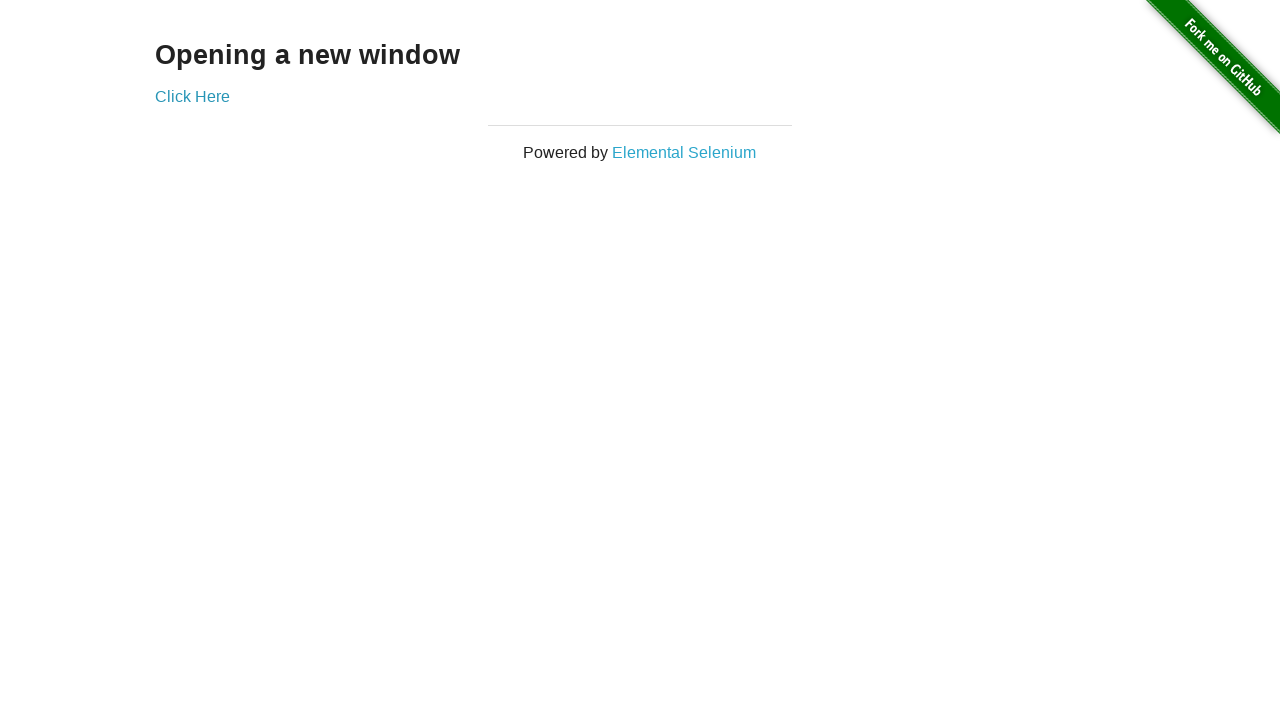

Switched to the first window
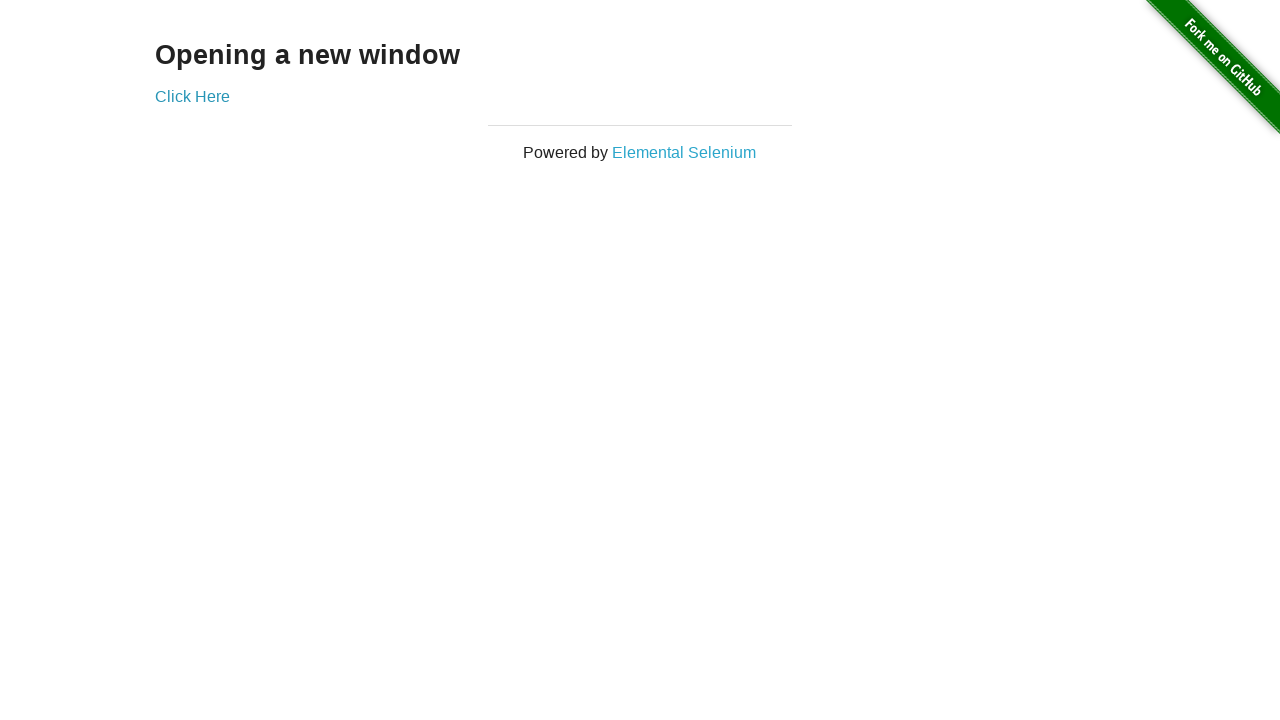

Verified first window title is not 'New Window'
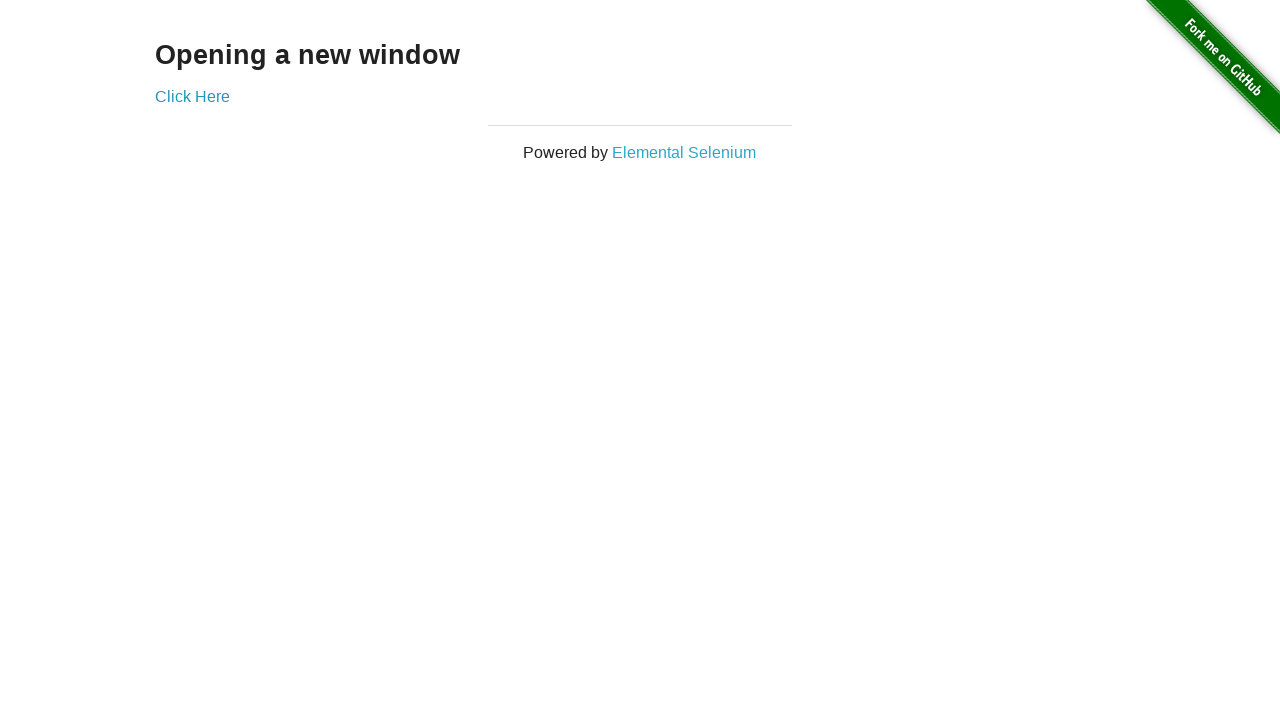

Switched to the new window
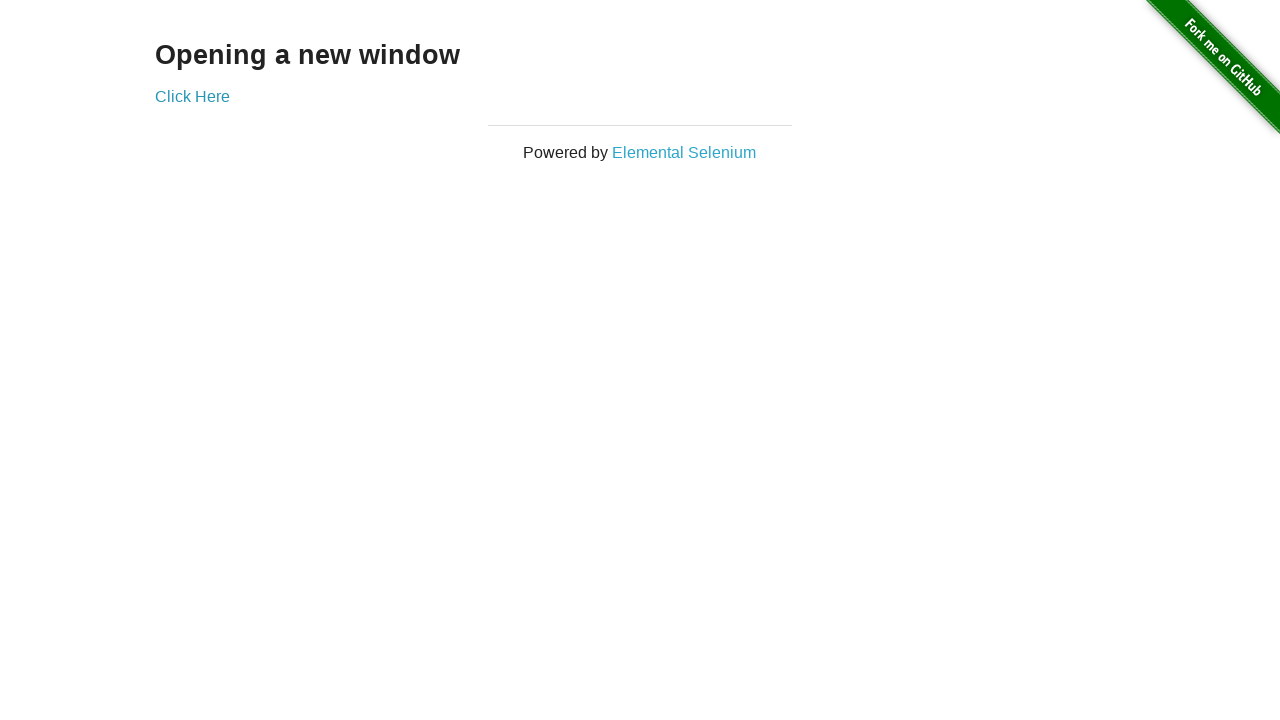

Waited for new window to fully load
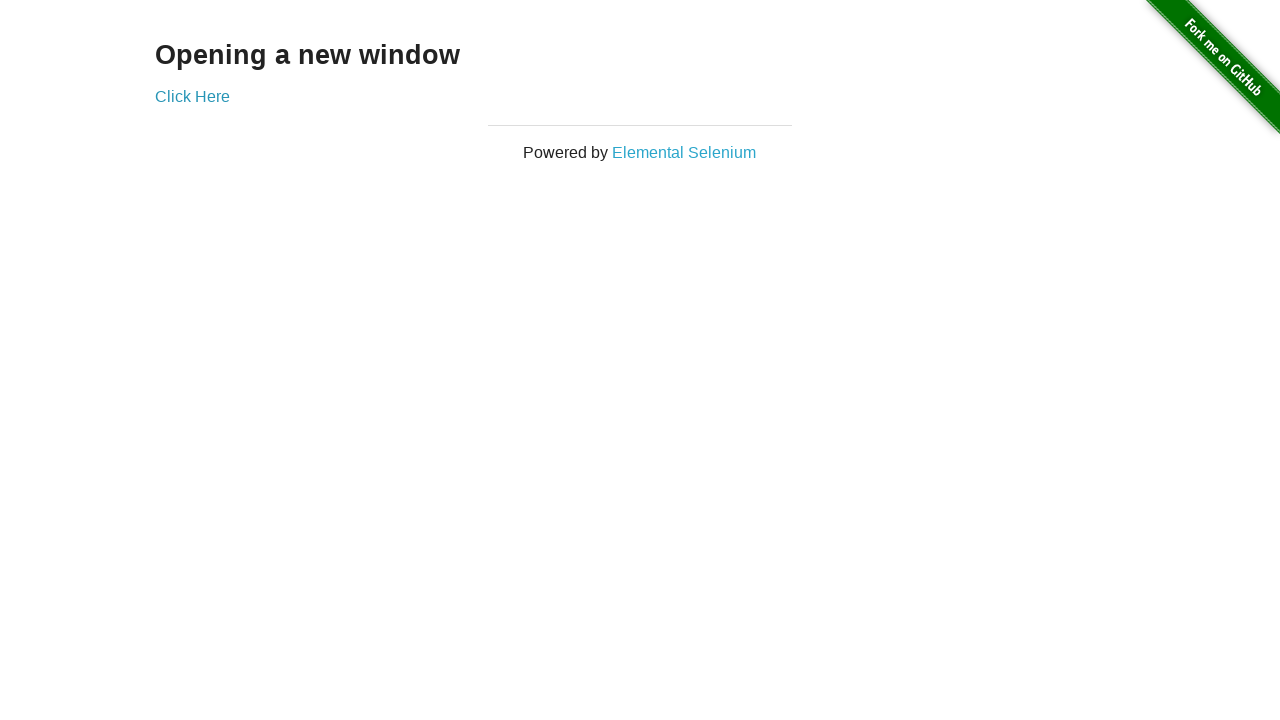

Verified new window title is 'New Window'
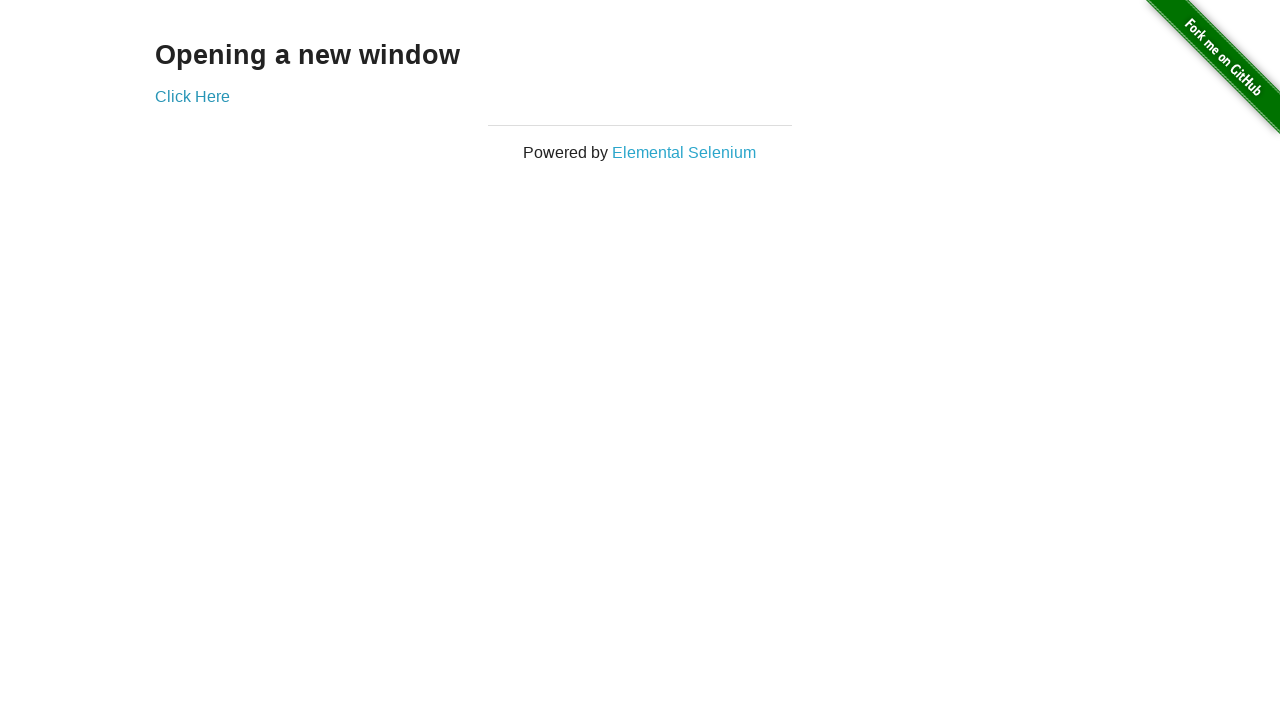

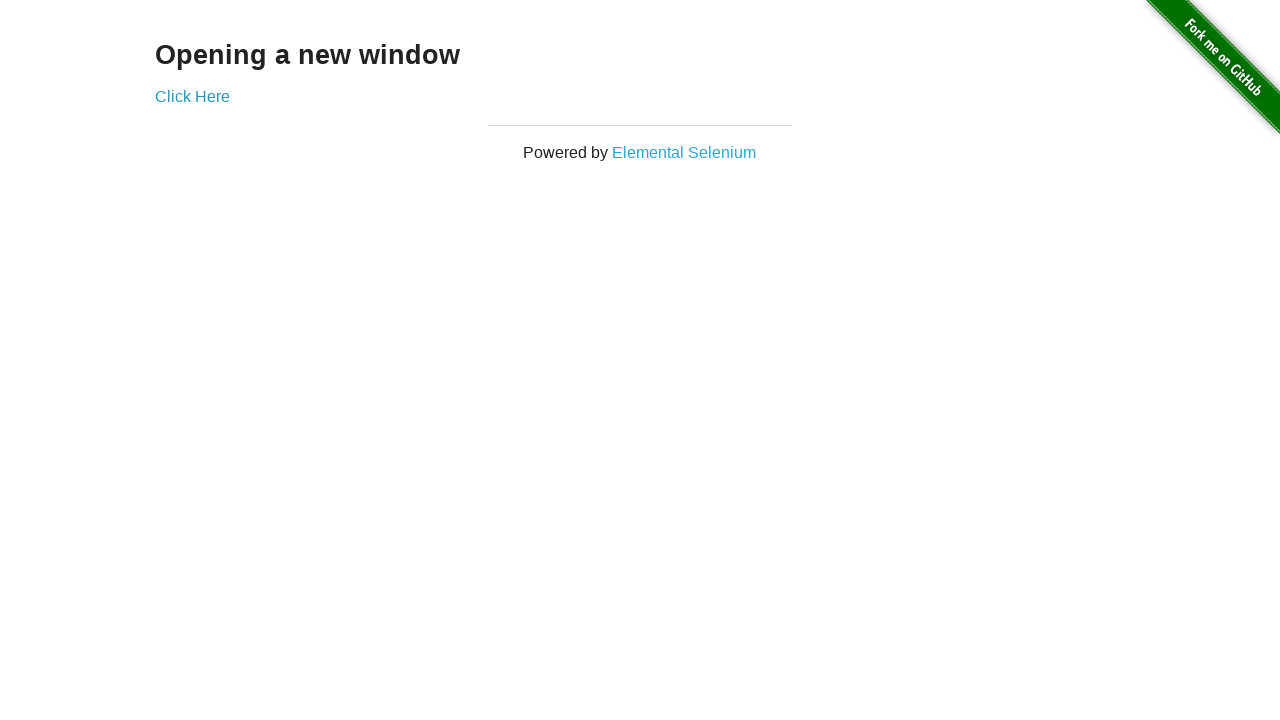